Tests mouse release action after performing click-and-hold and move to target element

Starting URL: https://crossbrowsertesting.github.io/drag-and-drop

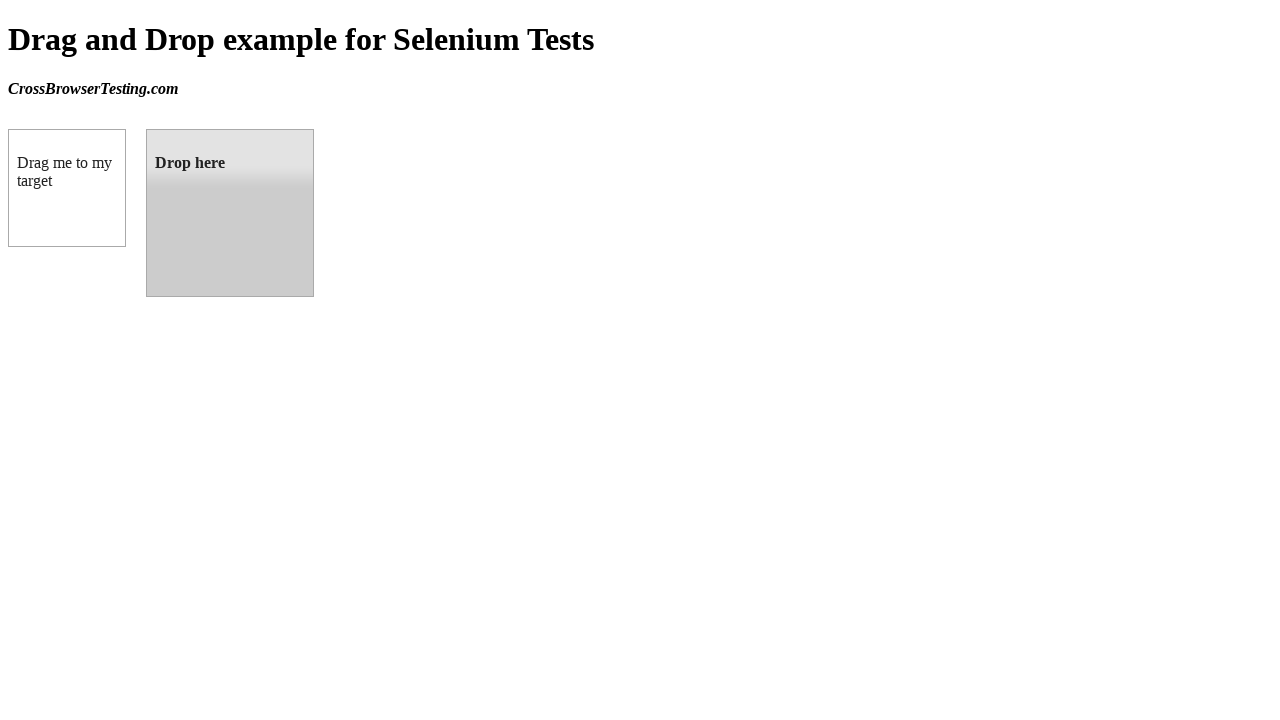

Located source element 'box A' (#draggable)
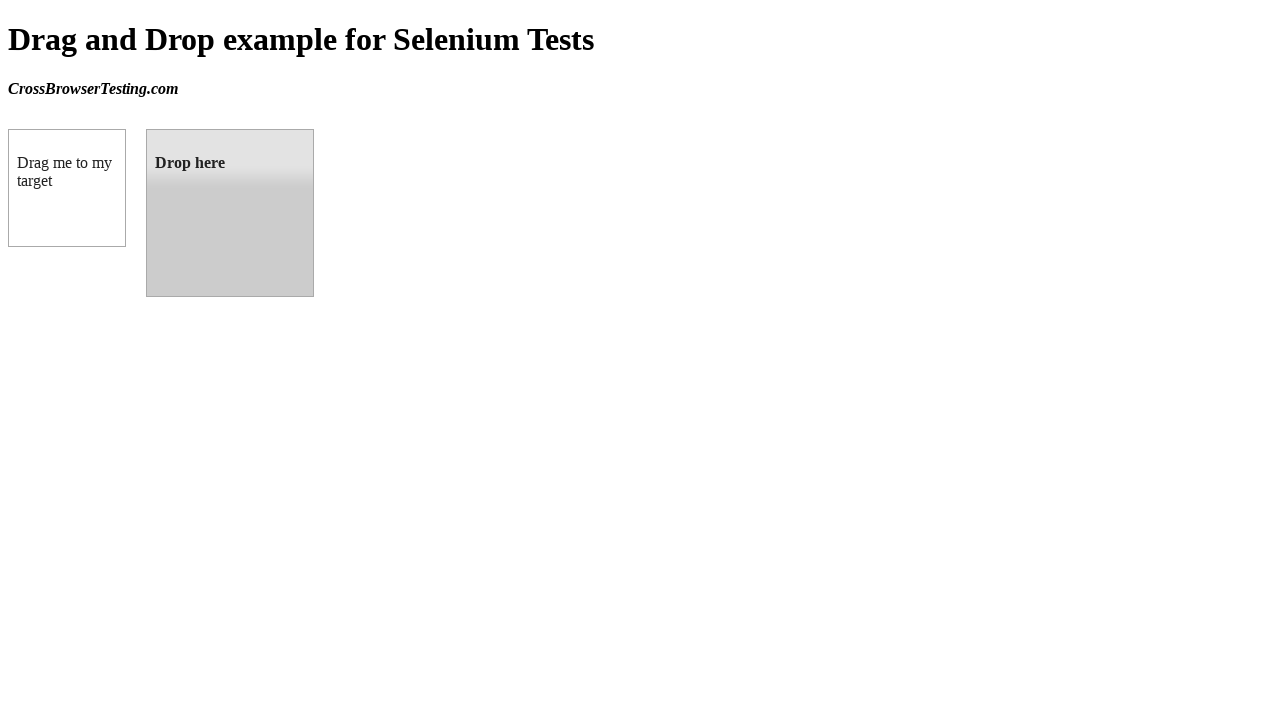

Located target element 'box B' (#droppable)
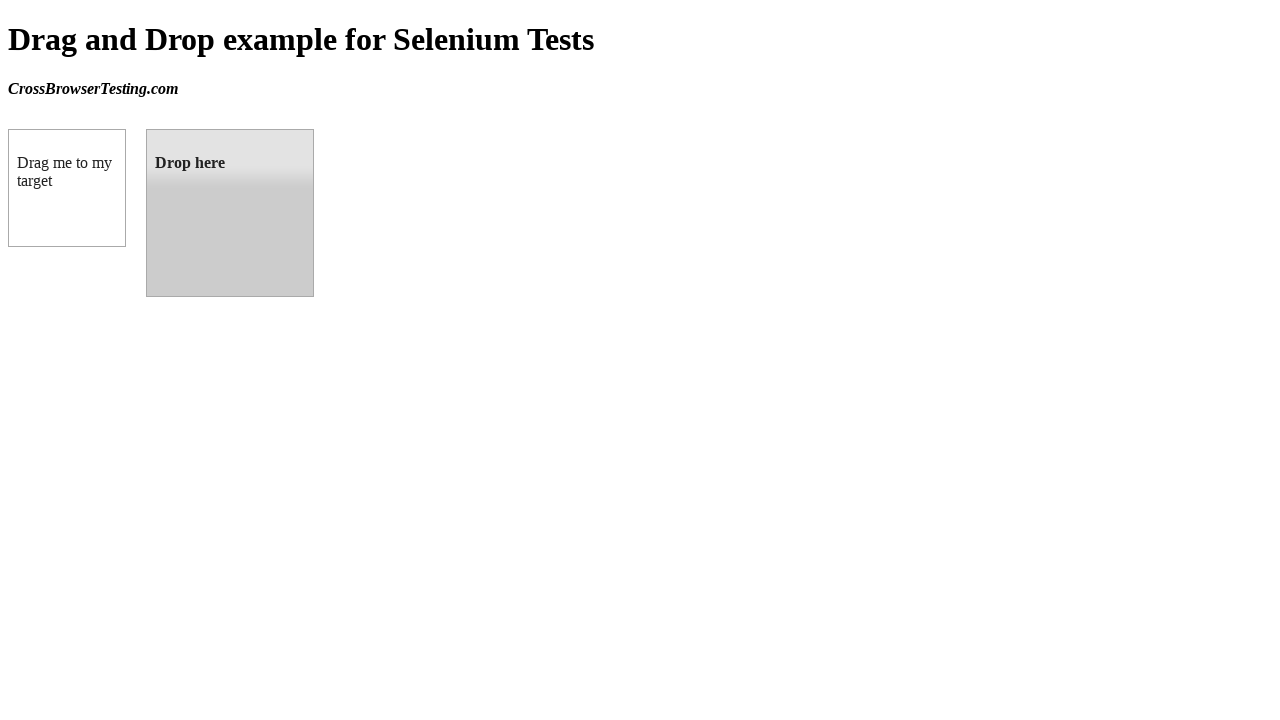

Retrieved bounding box for source element
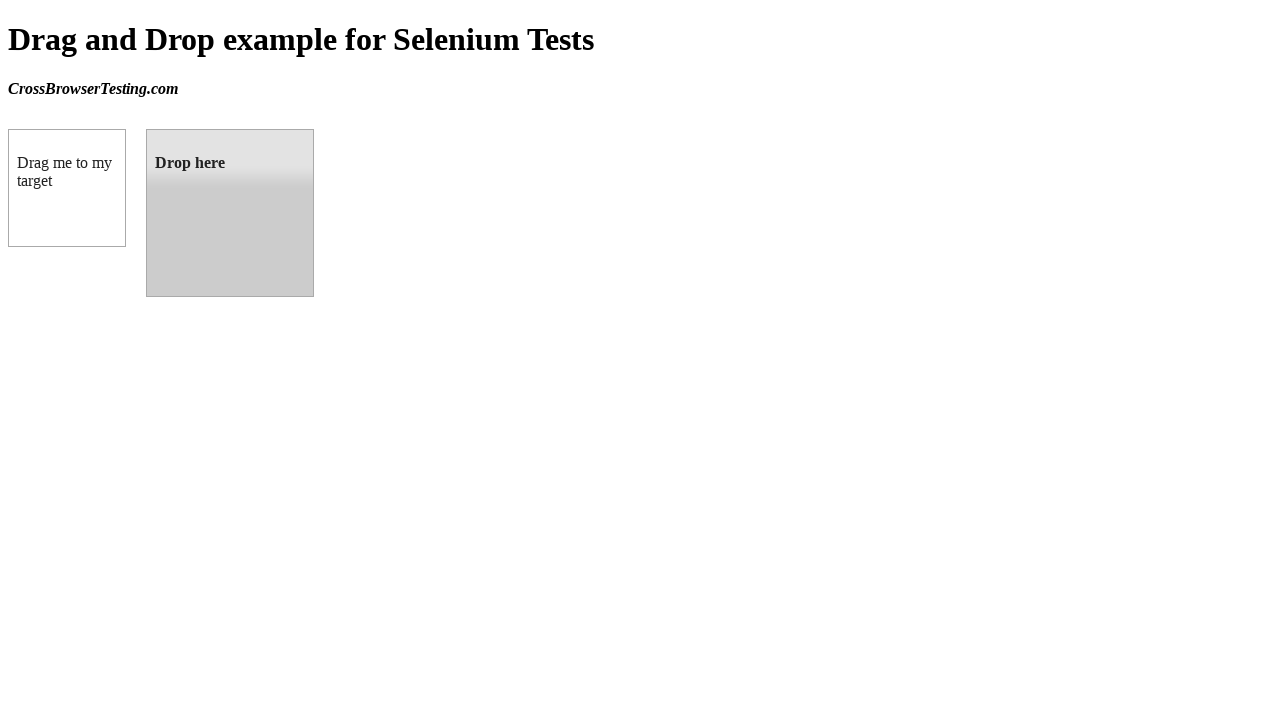

Retrieved bounding box for target element
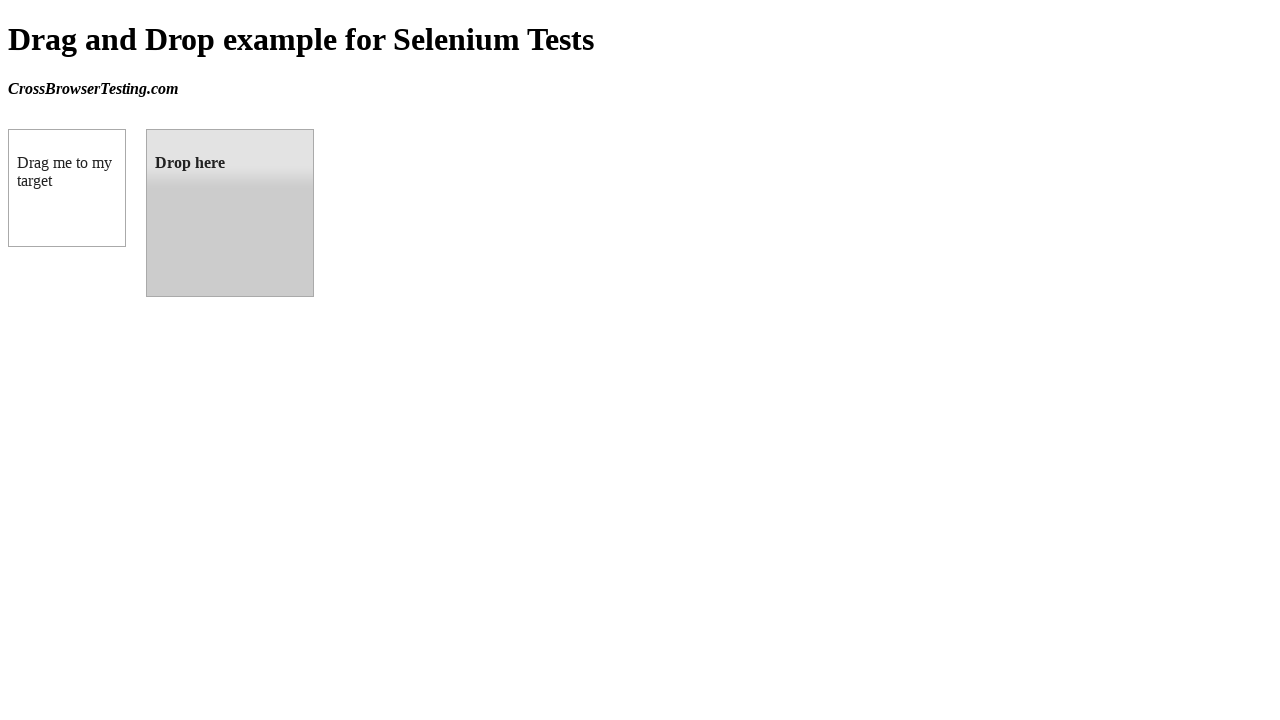

Moved mouse to center of source element at (67, 188)
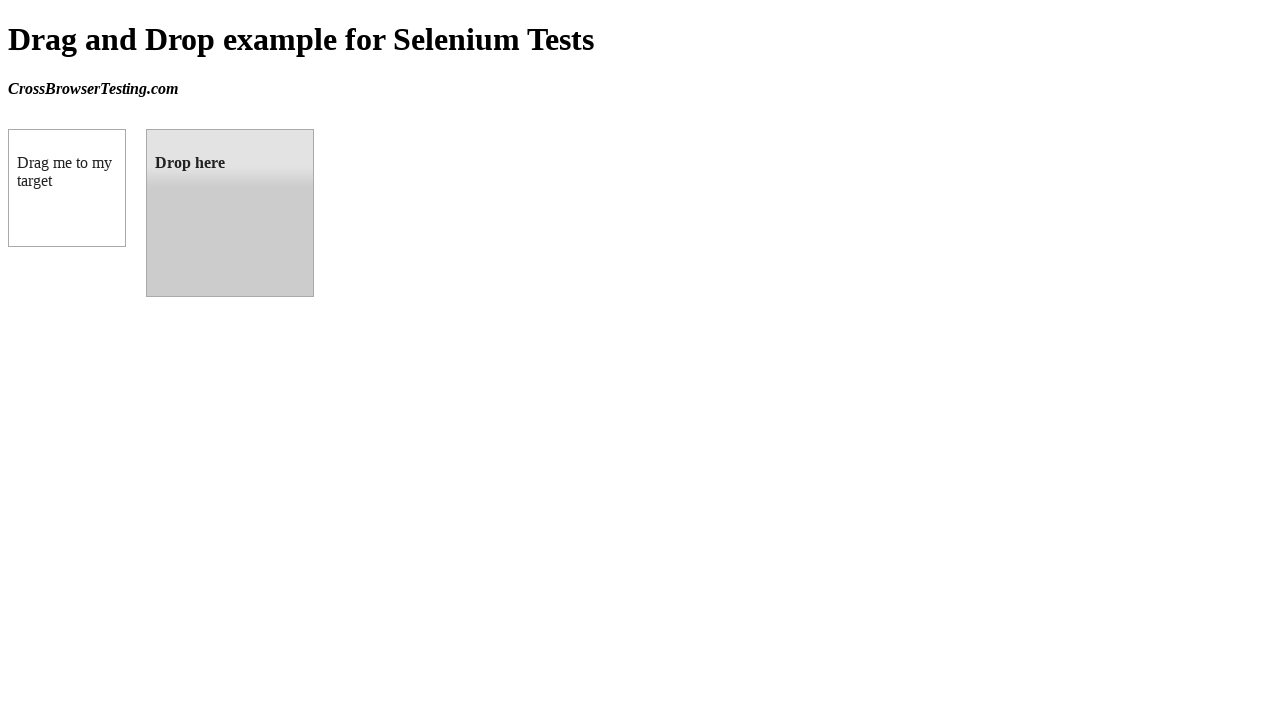

Performed mouse down (click-and-hold) on source element at (67, 188)
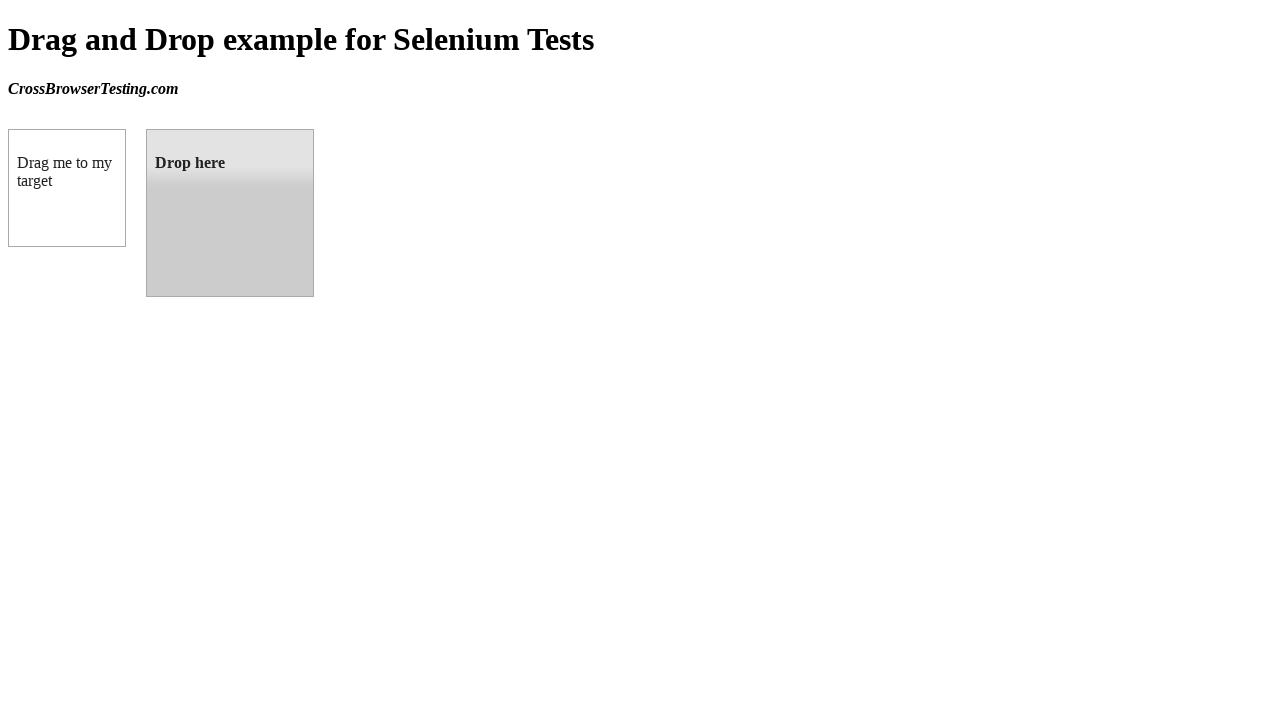

Moved mouse to center of target element while holding at (230, 213)
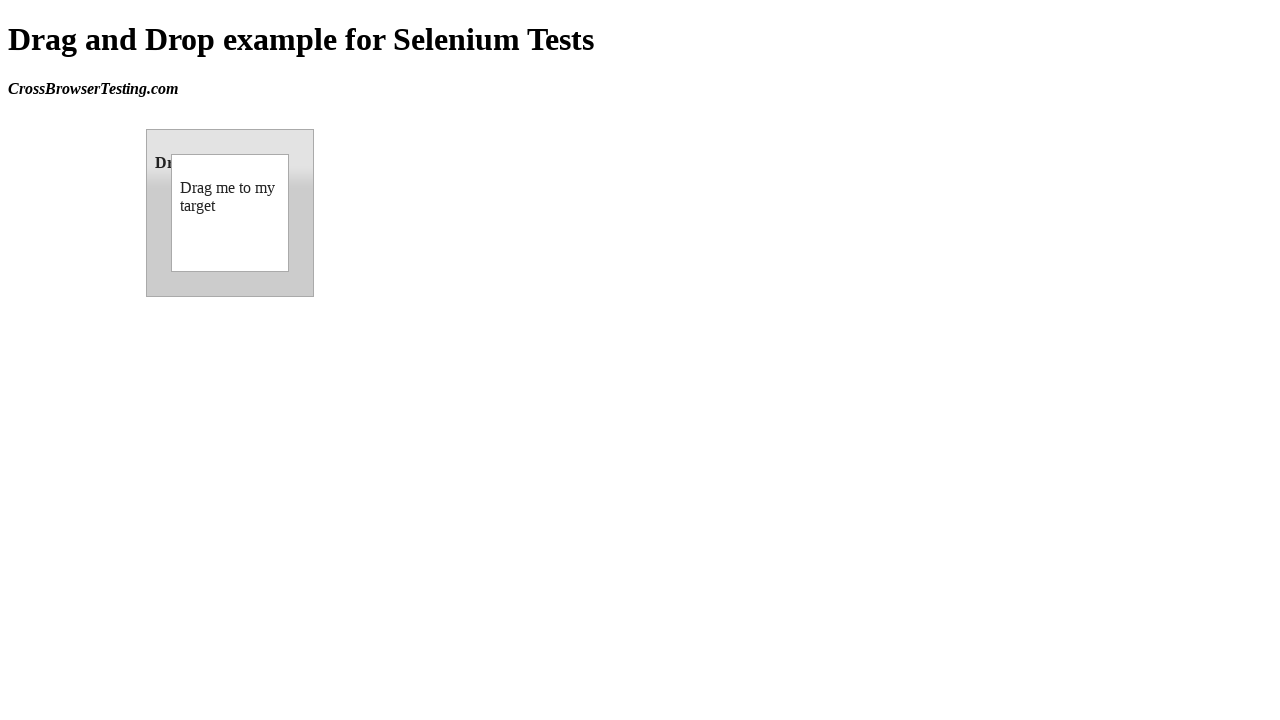

Released mouse button to complete drag-and-drop at (230, 213)
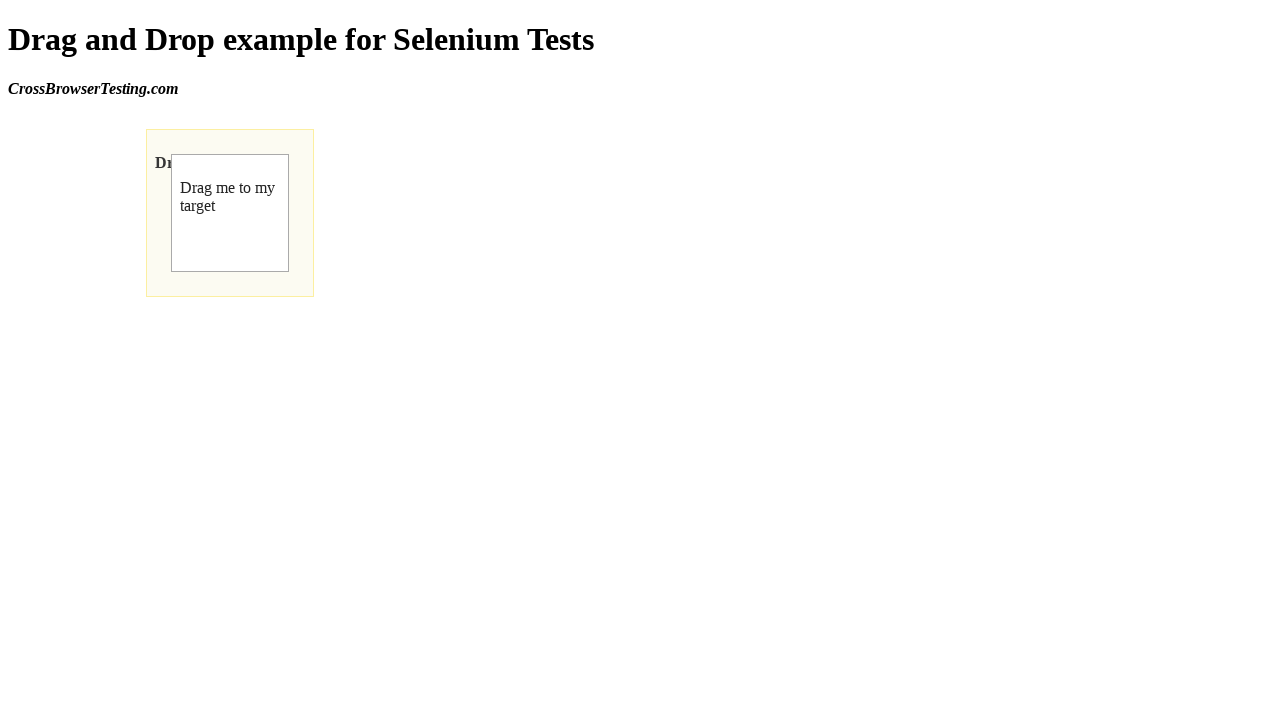

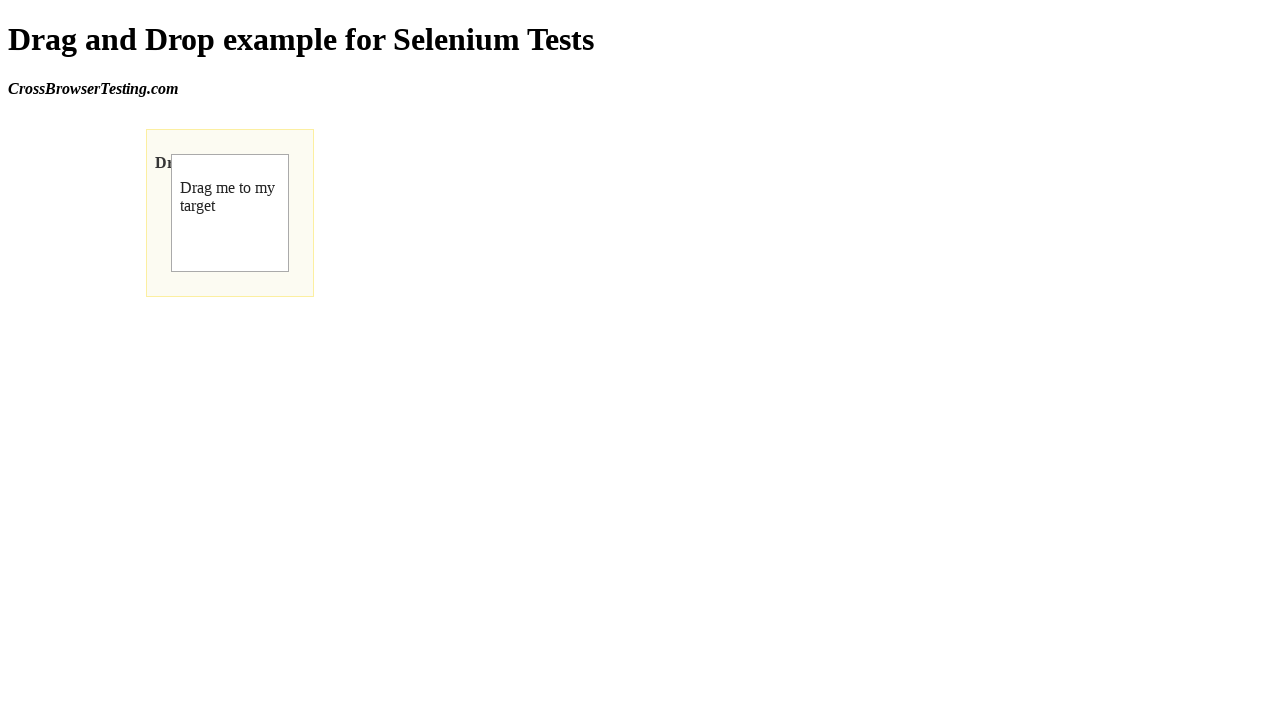